Tests link navigation by opening footer links in new tabs and switching between them

Starting URL: https://rahulshettyacademy.com/AutomationPractice/

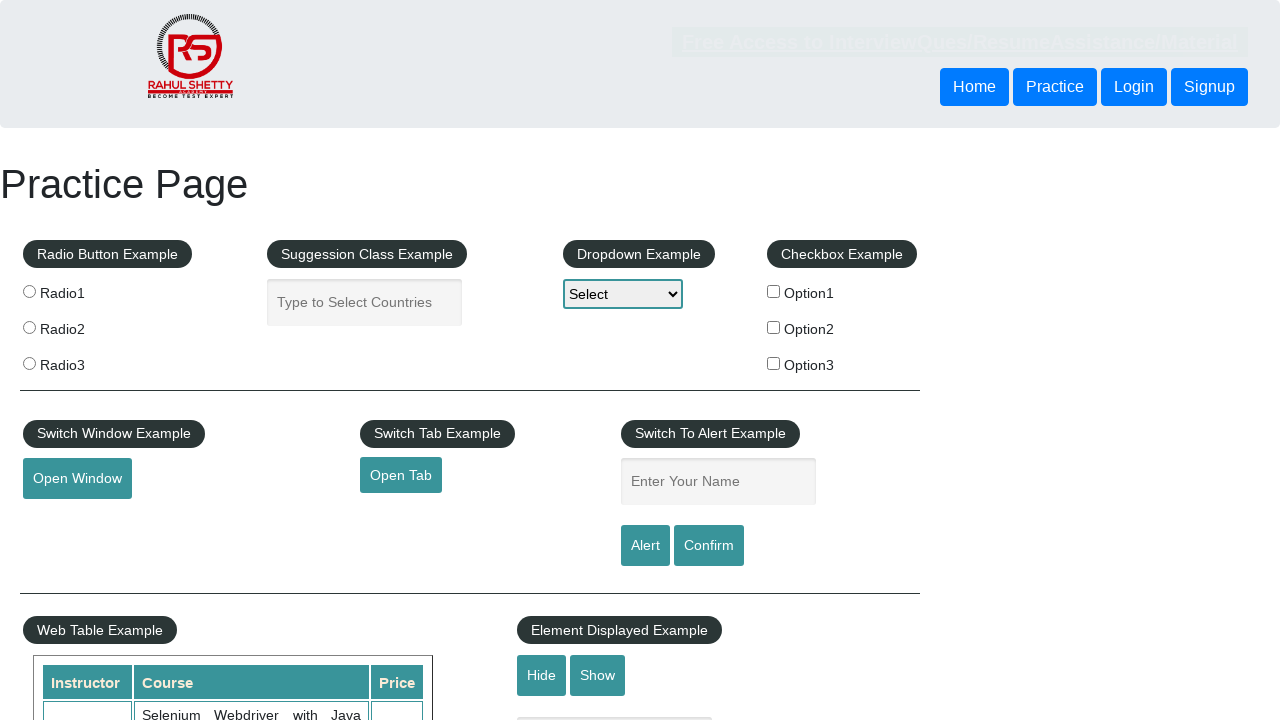

Located footer section with ID 'gf-BIG'
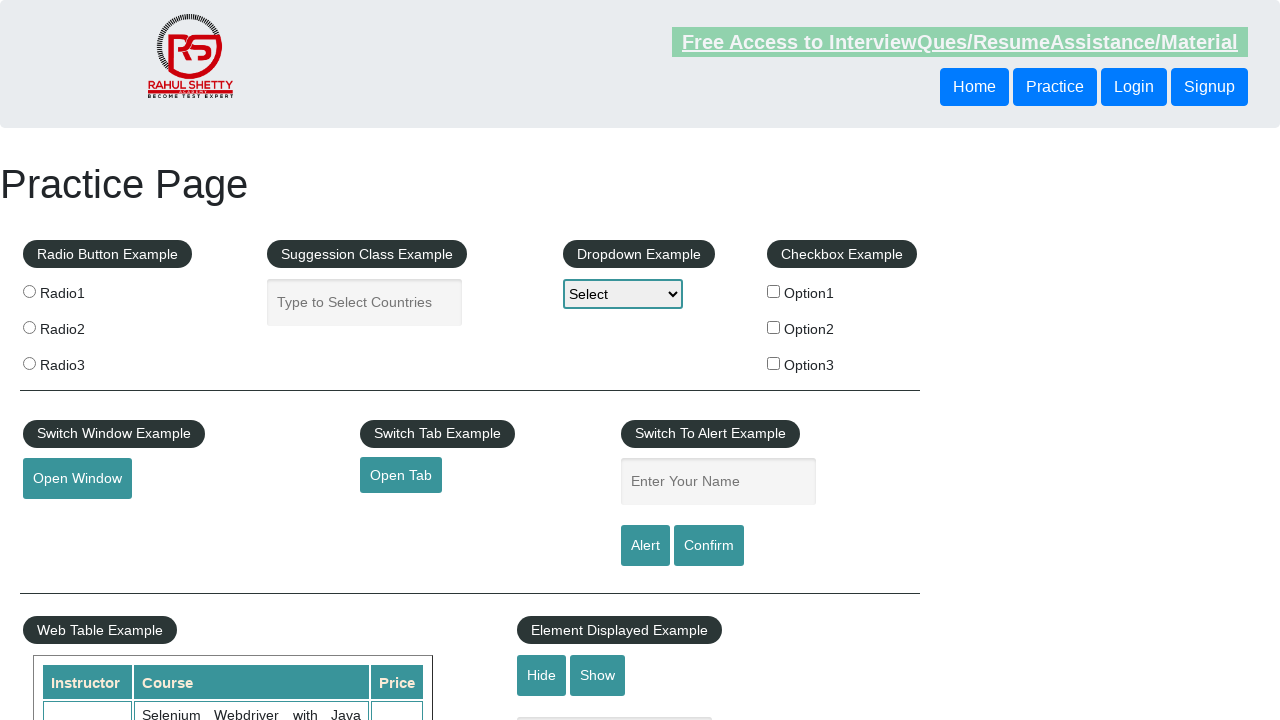

Located first column in footer table
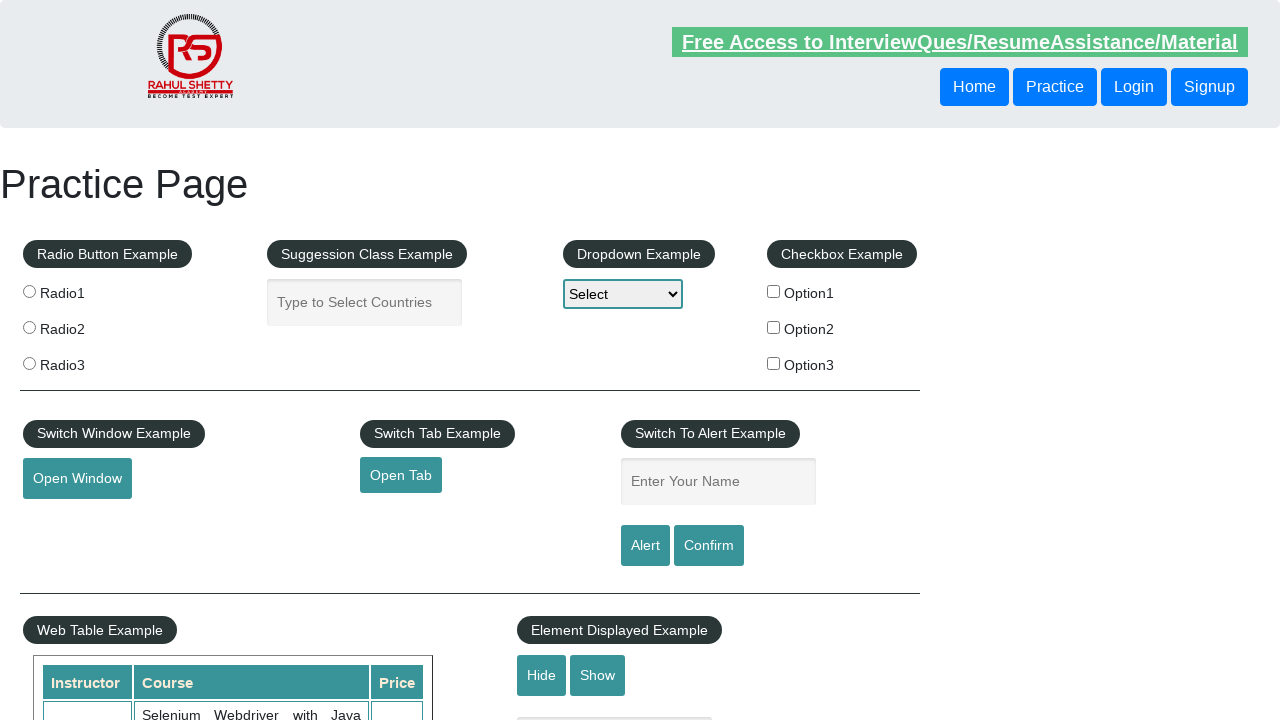

Found 5 links in footer first column
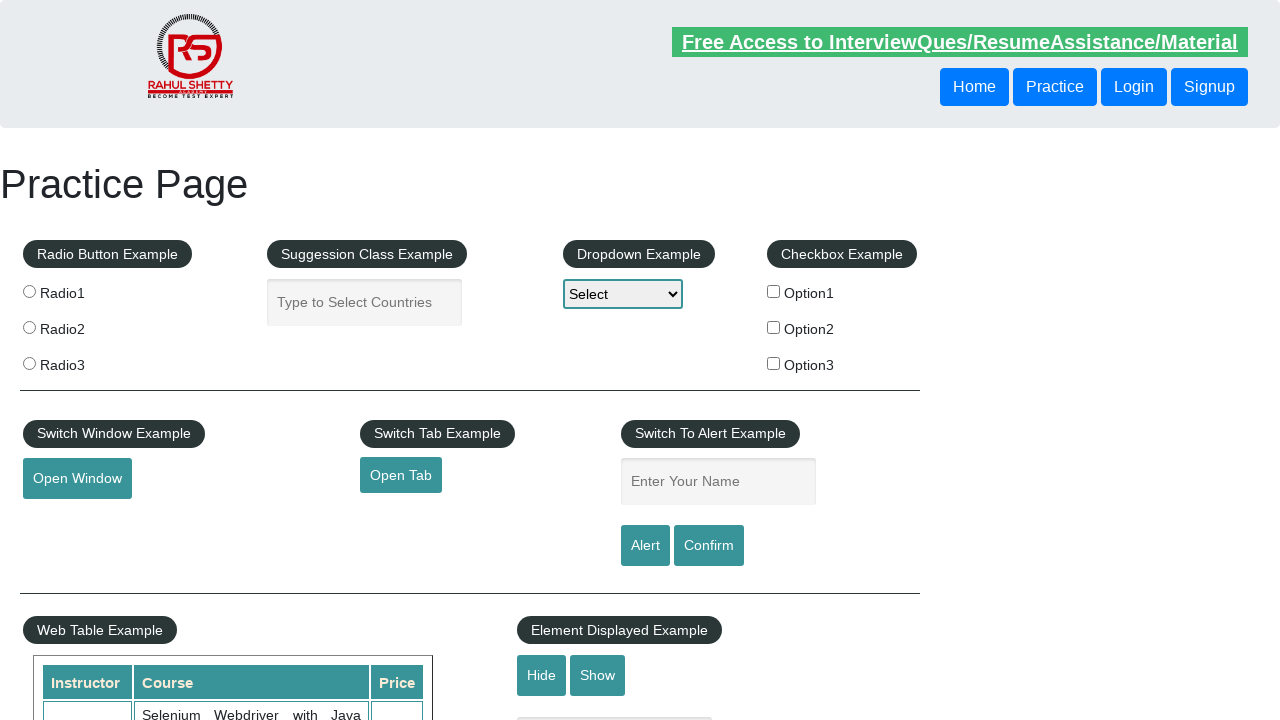

Retrieved href attribute from link 1: http://www.restapitutorial.com/
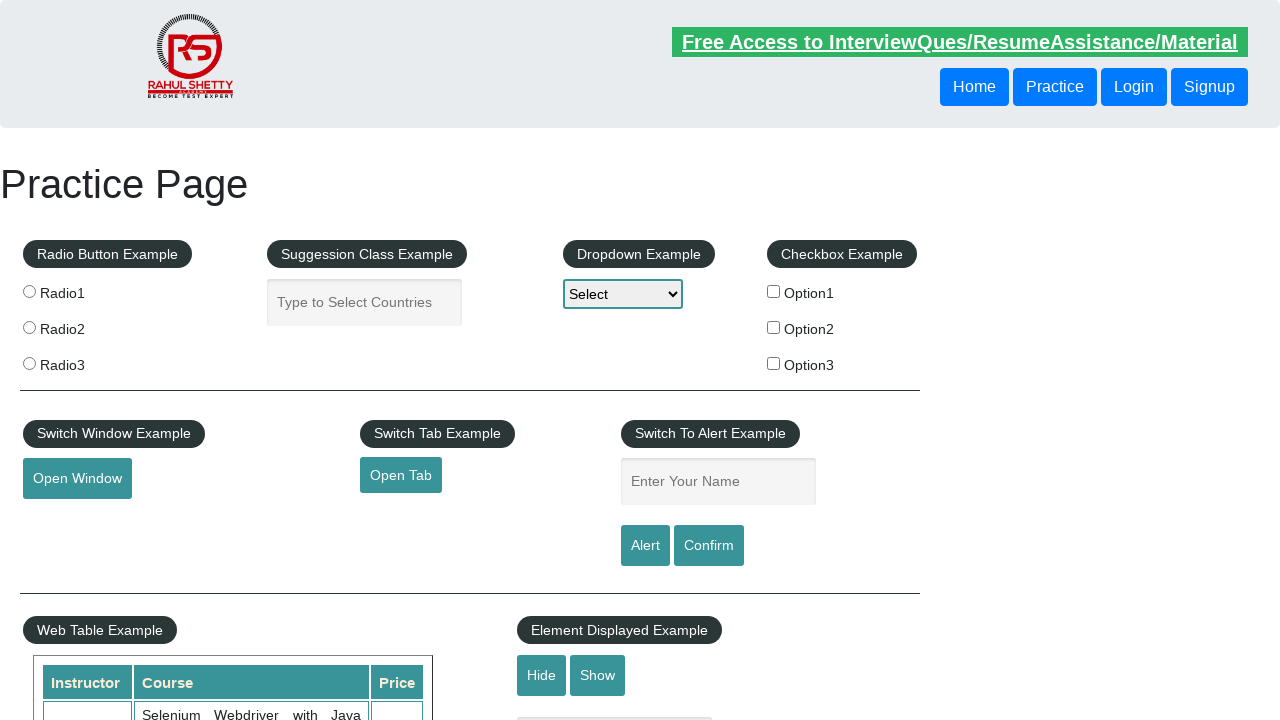

Opened new tab for link 1
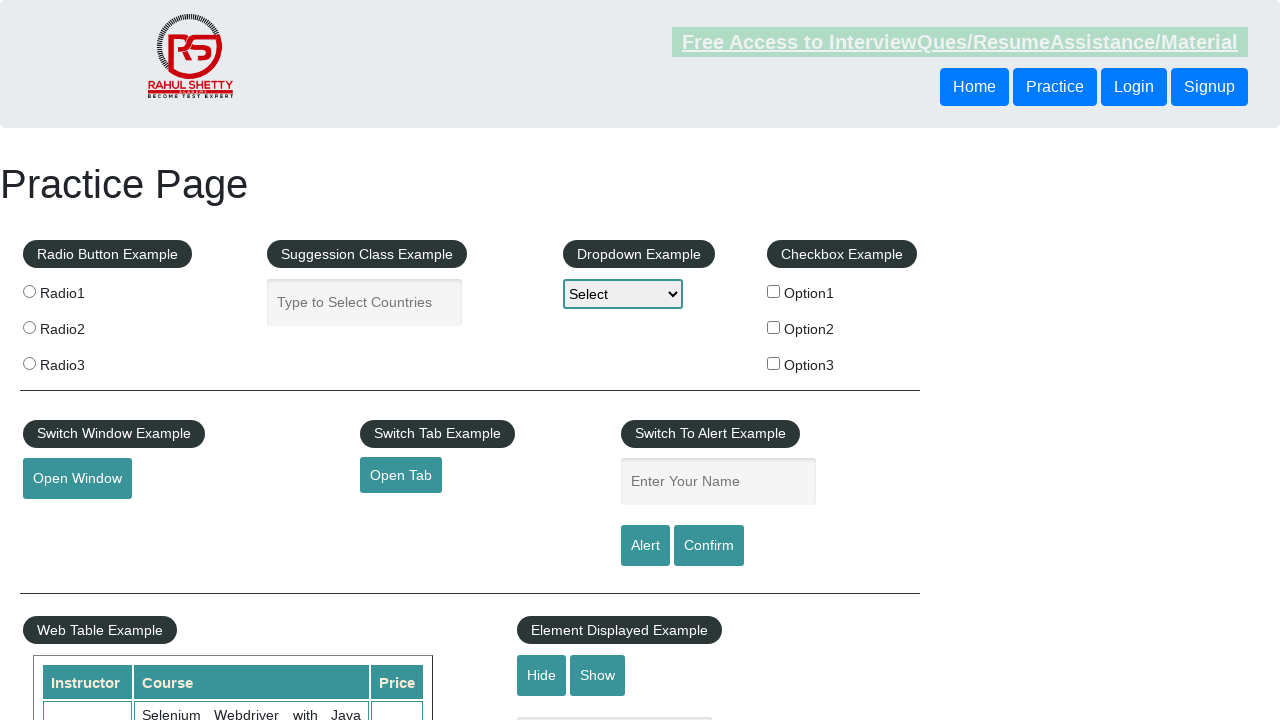

Navigated new tab to http://www.restapitutorial.com/
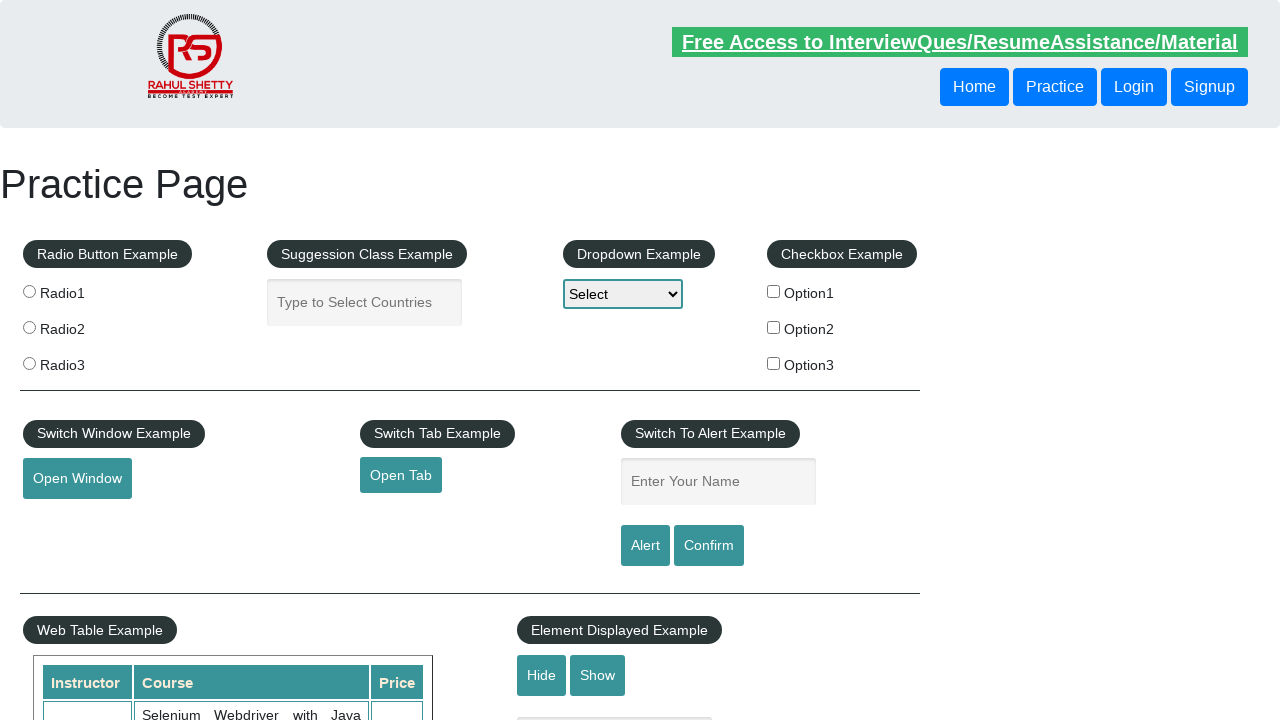

New tab page loaded (domcontentloaded state)
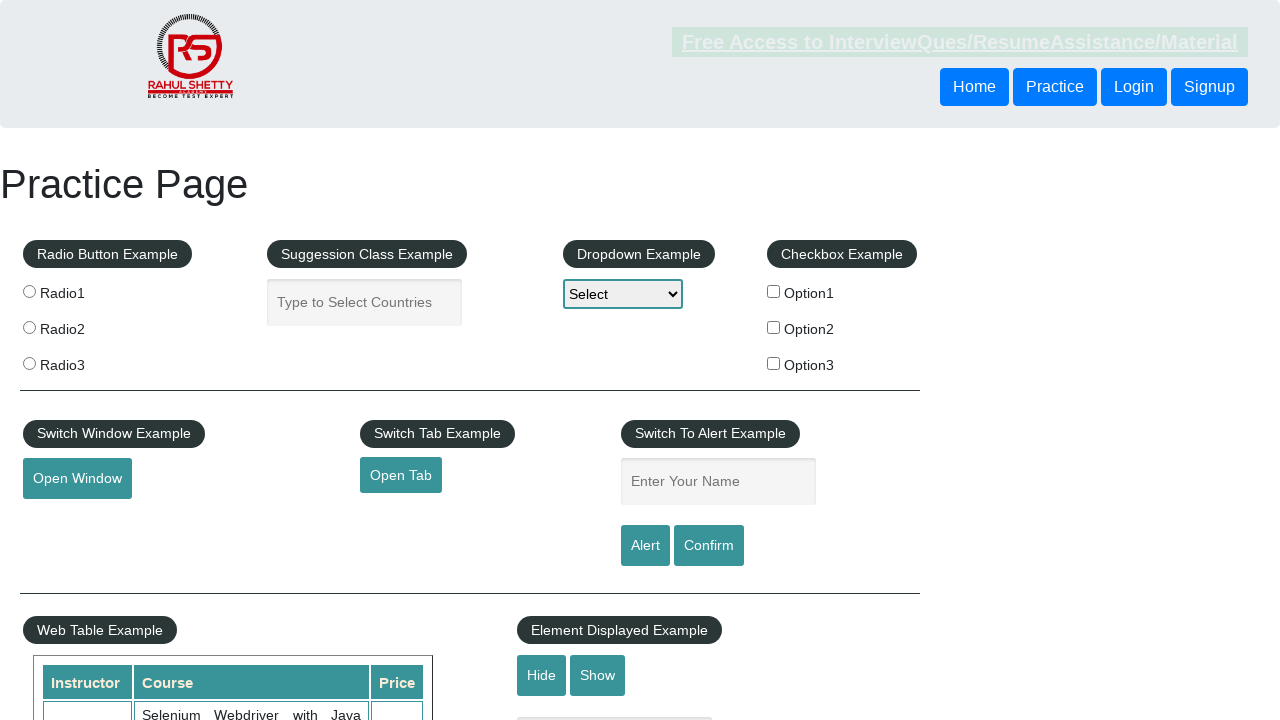

Retrieved href attribute from link 2: https://www.soapui.org/
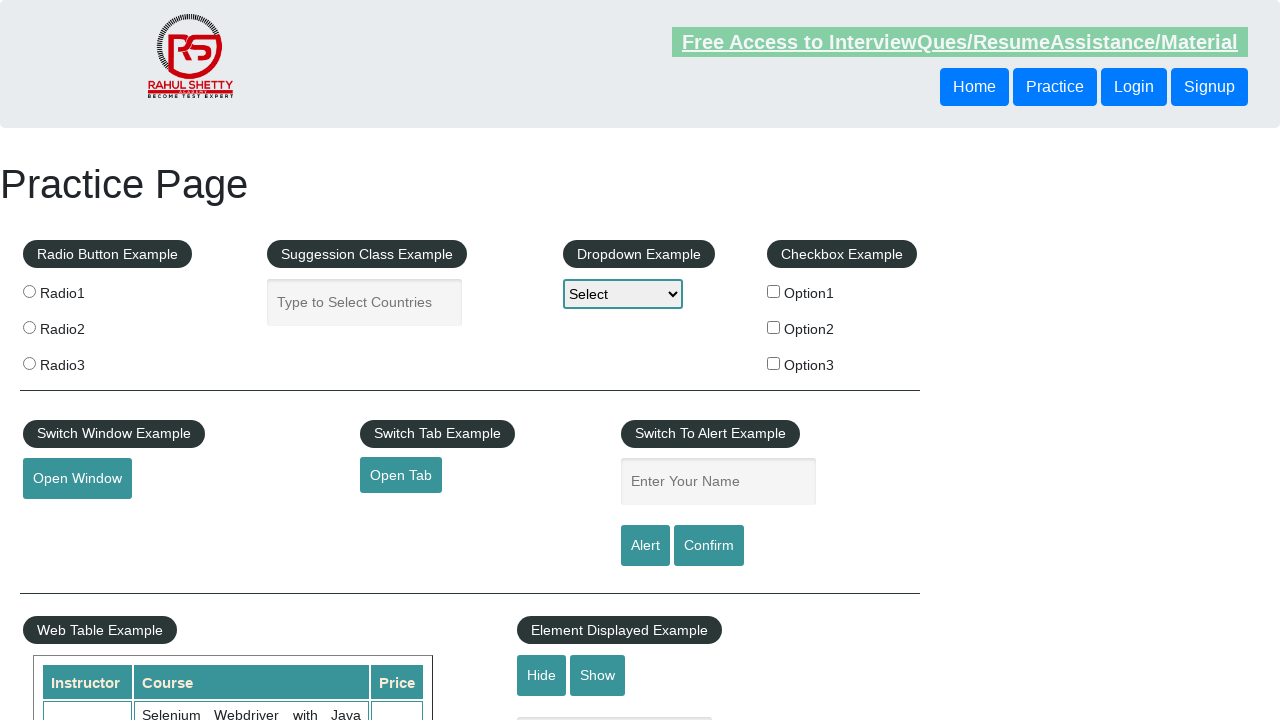

Opened new tab for link 2
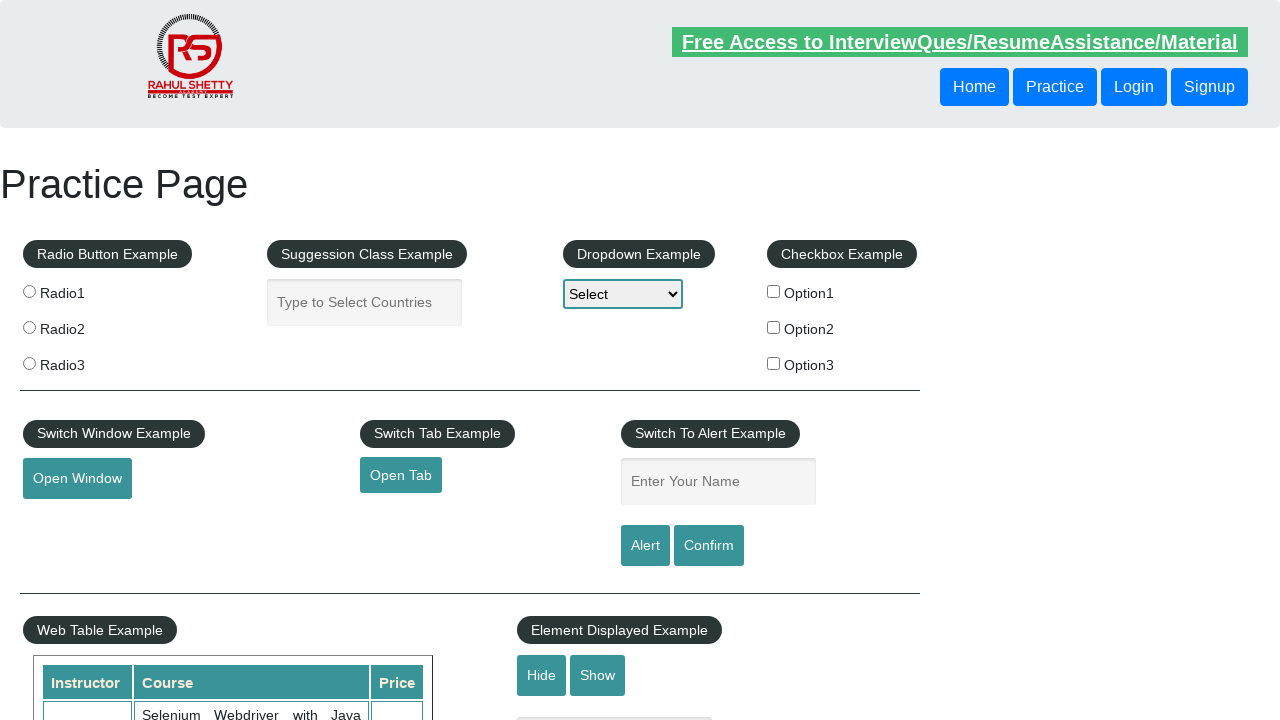

Navigated new tab to https://www.soapui.org/
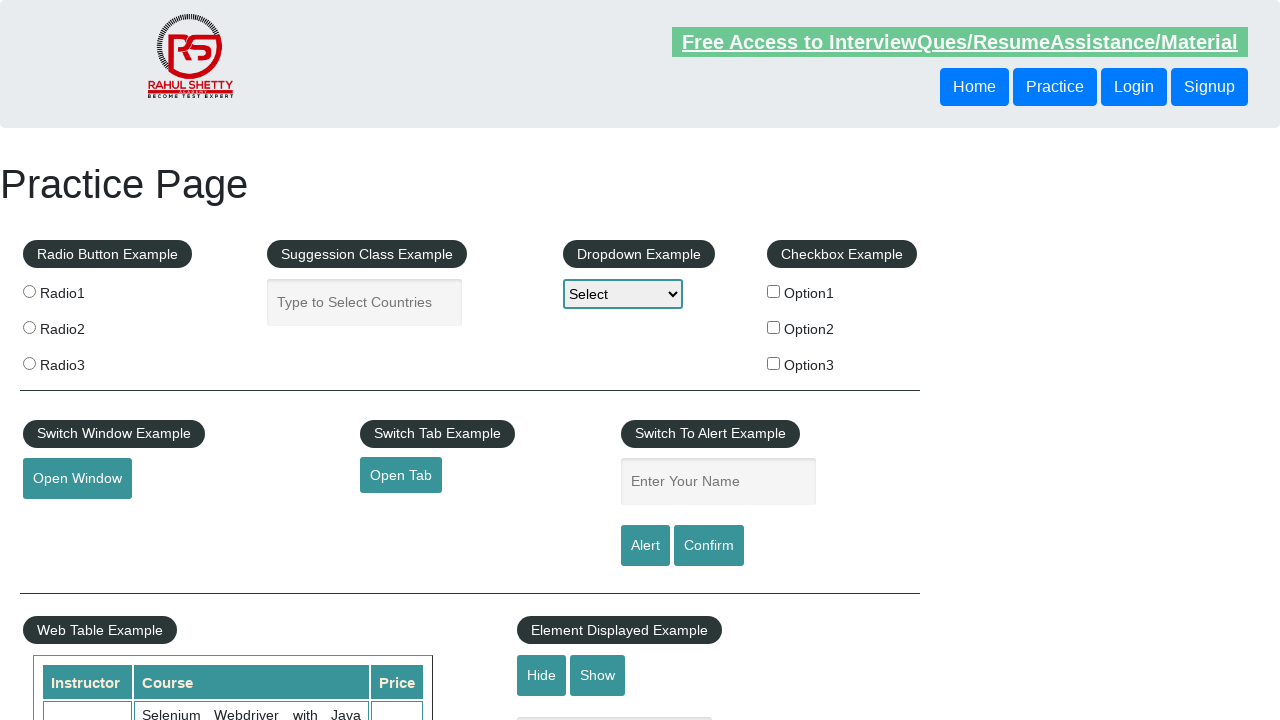

New tab page loaded (domcontentloaded state)
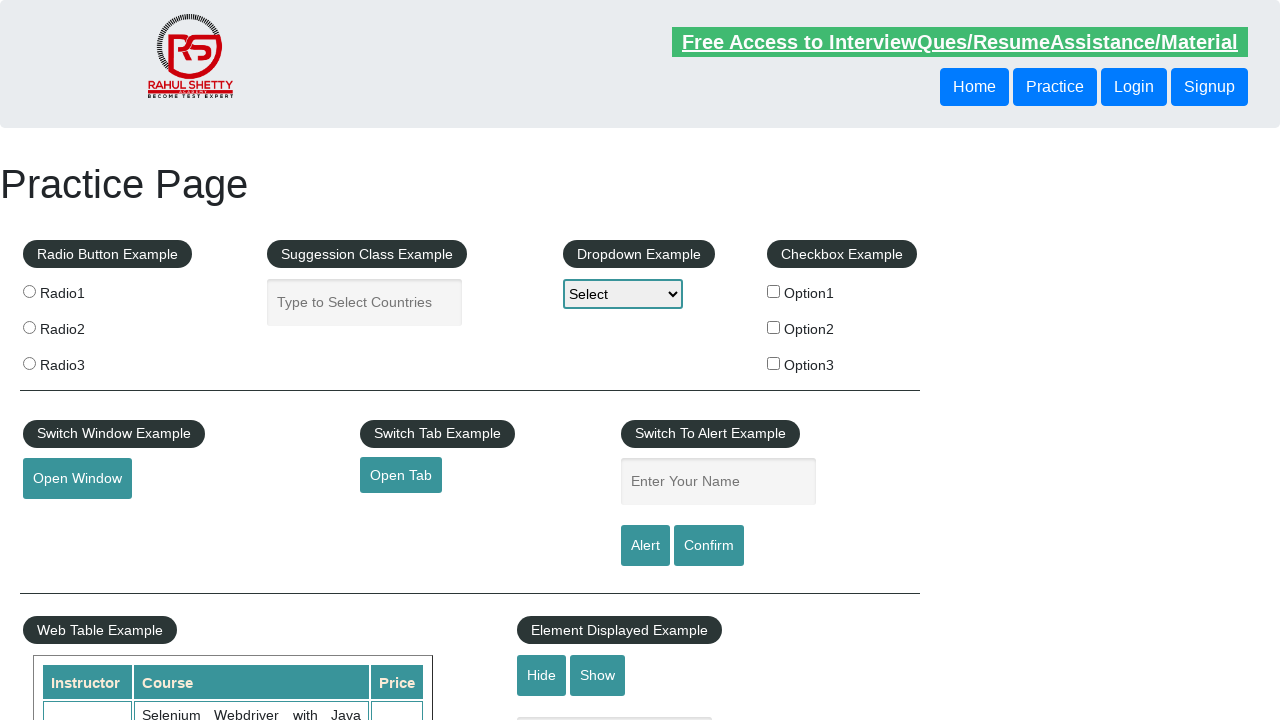

Retrieved href attribute from link 3: https://courses.rahulshettyacademy.com/p/appium-tutorial
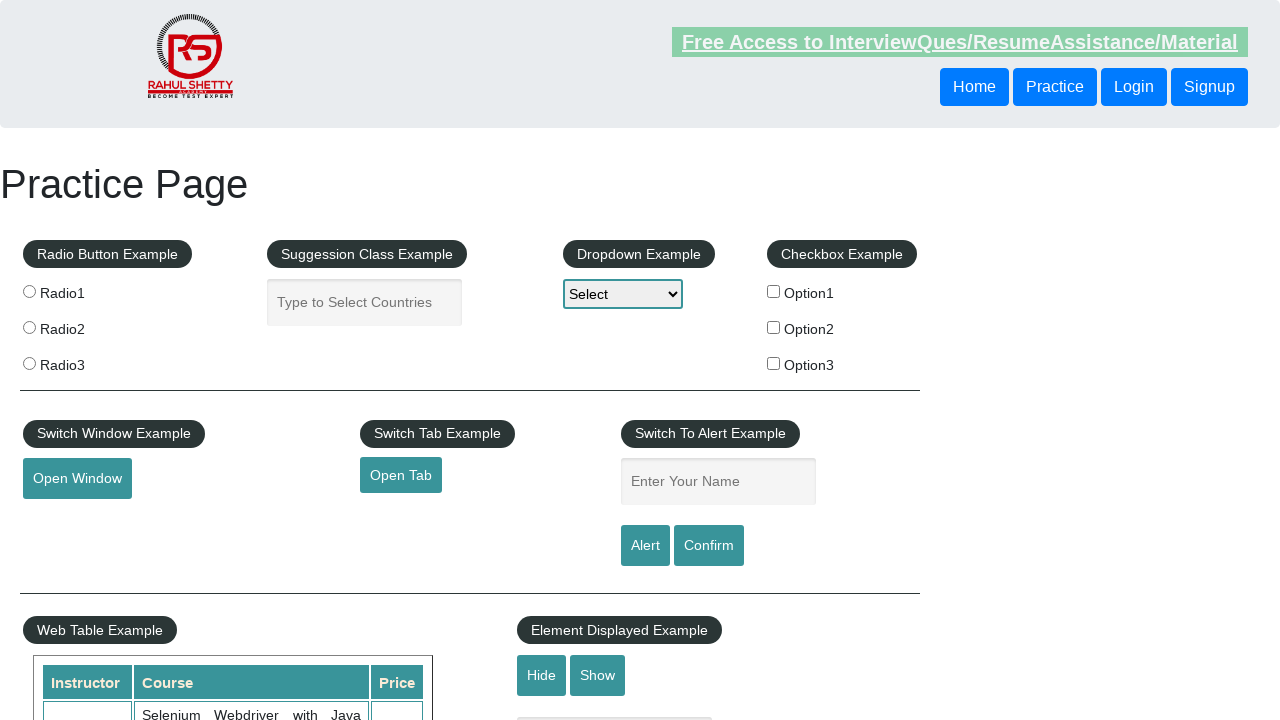

Opened new tab for link 3
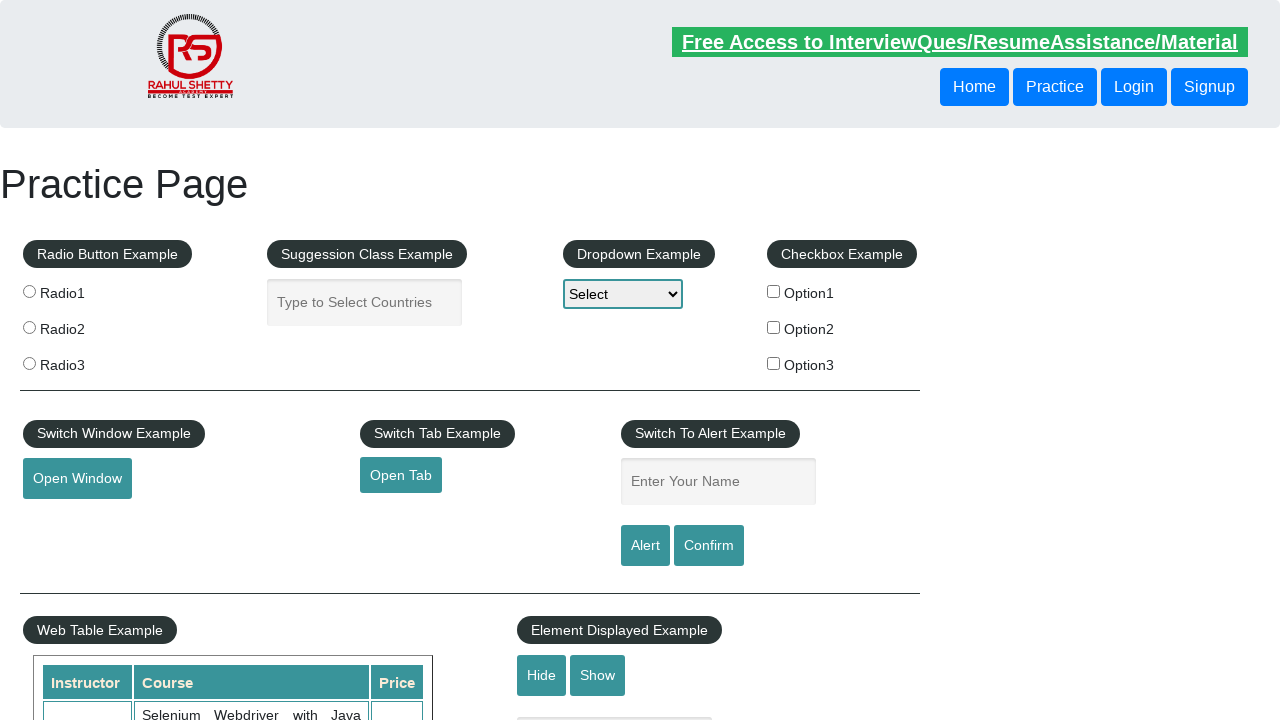

Navigated new tab to https://courses.rahulshettyacademy.com/p/appium-tutorial
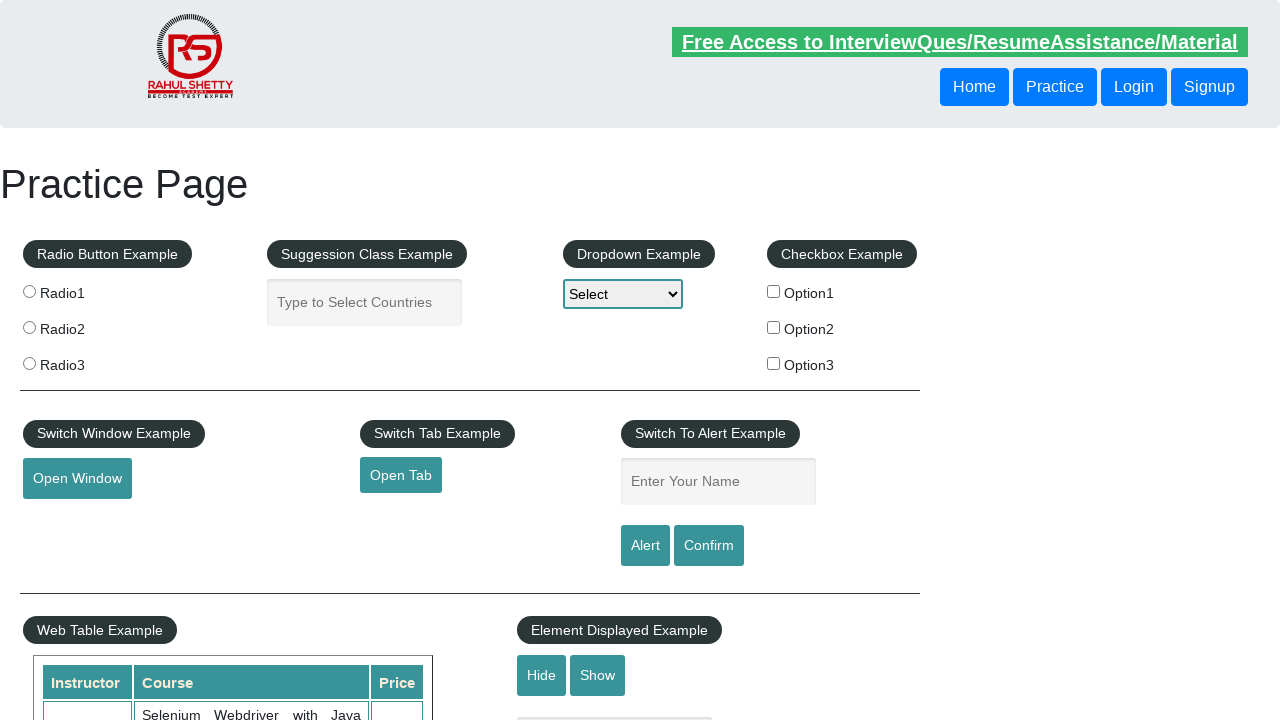

New tab page loaded (domcontentloaded state)
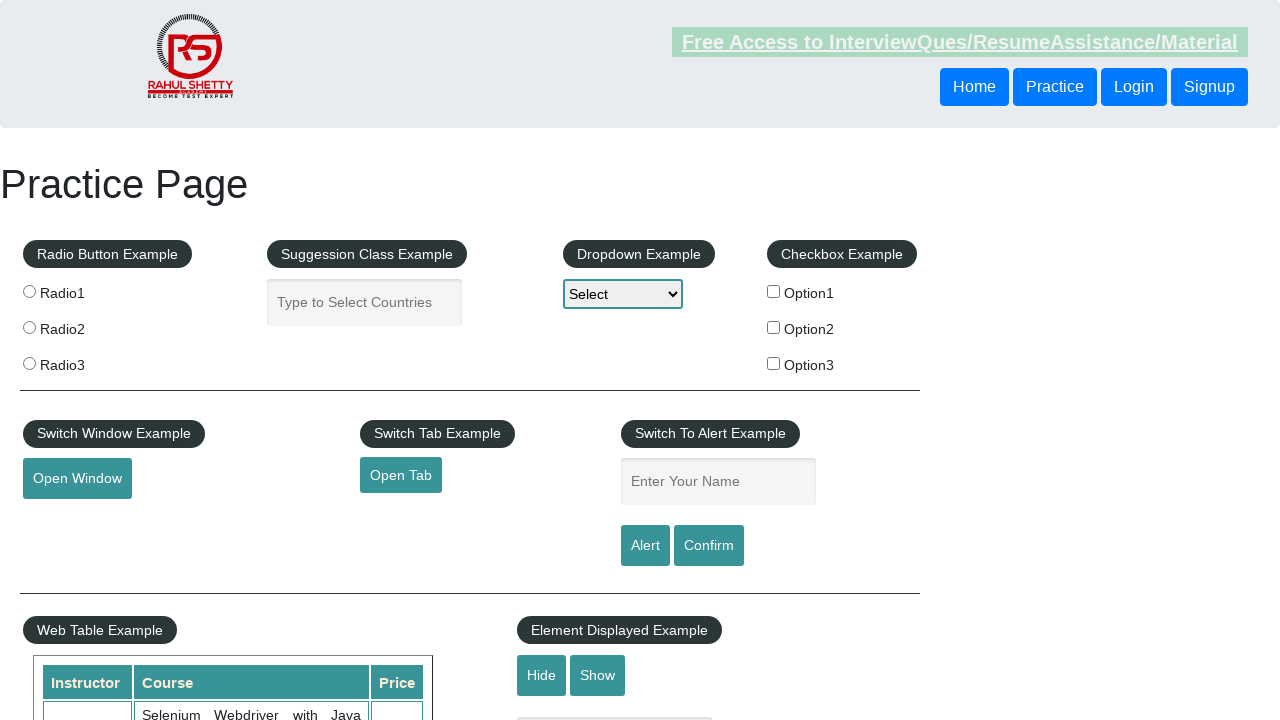

Retrieved href attribute from link 4: https://jmeter.apache.org/
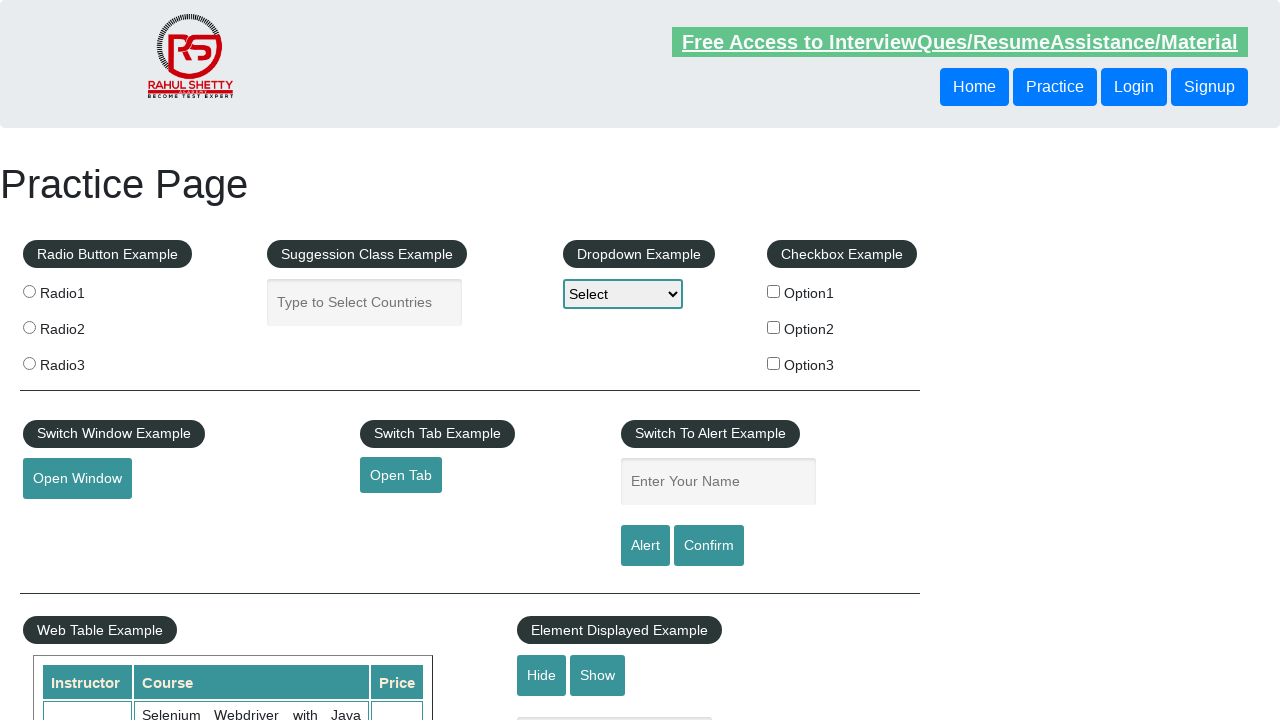

Opened new tab for link 4
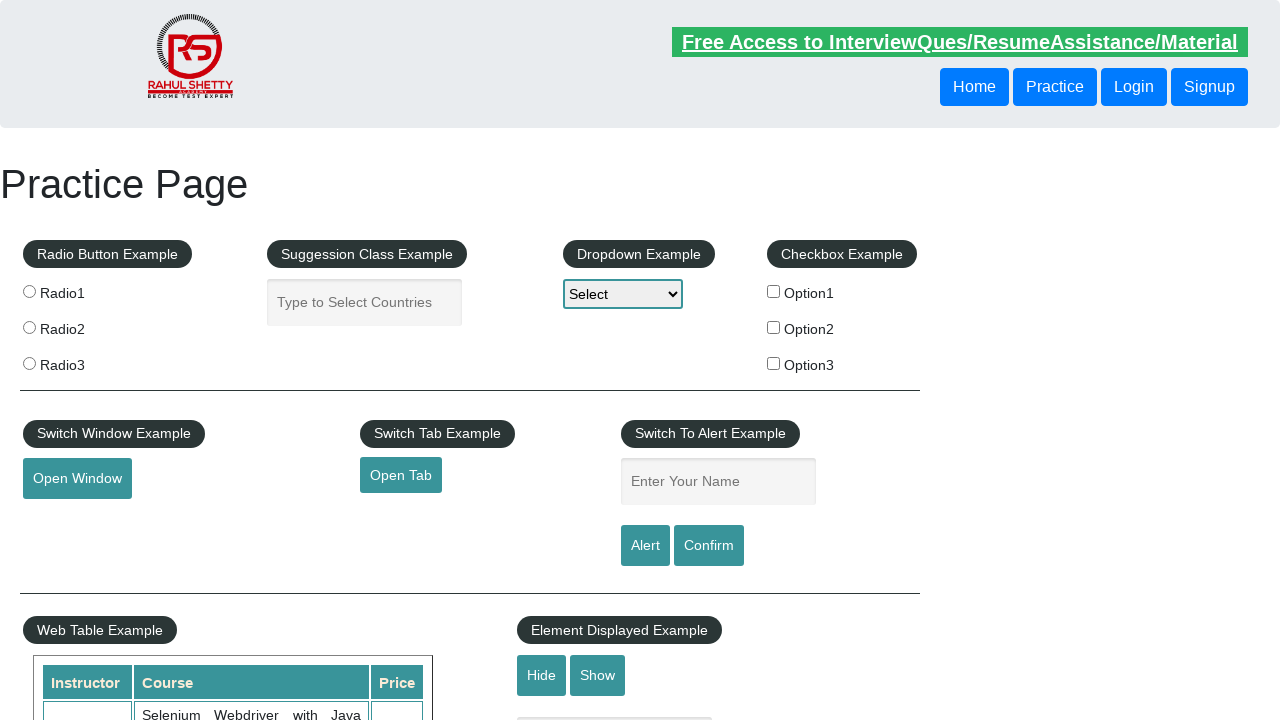

Navigated new tab to https://jmeter.apache.org/
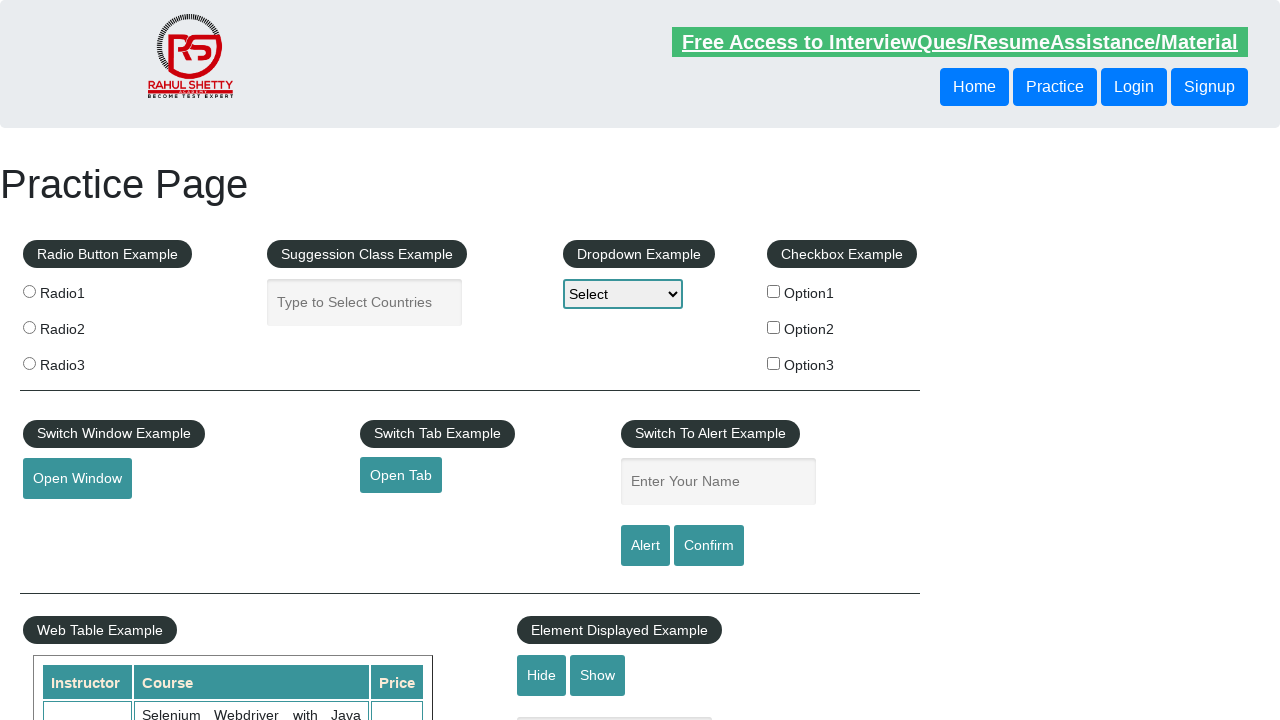

New tab page loaded (domcontentloaded state)
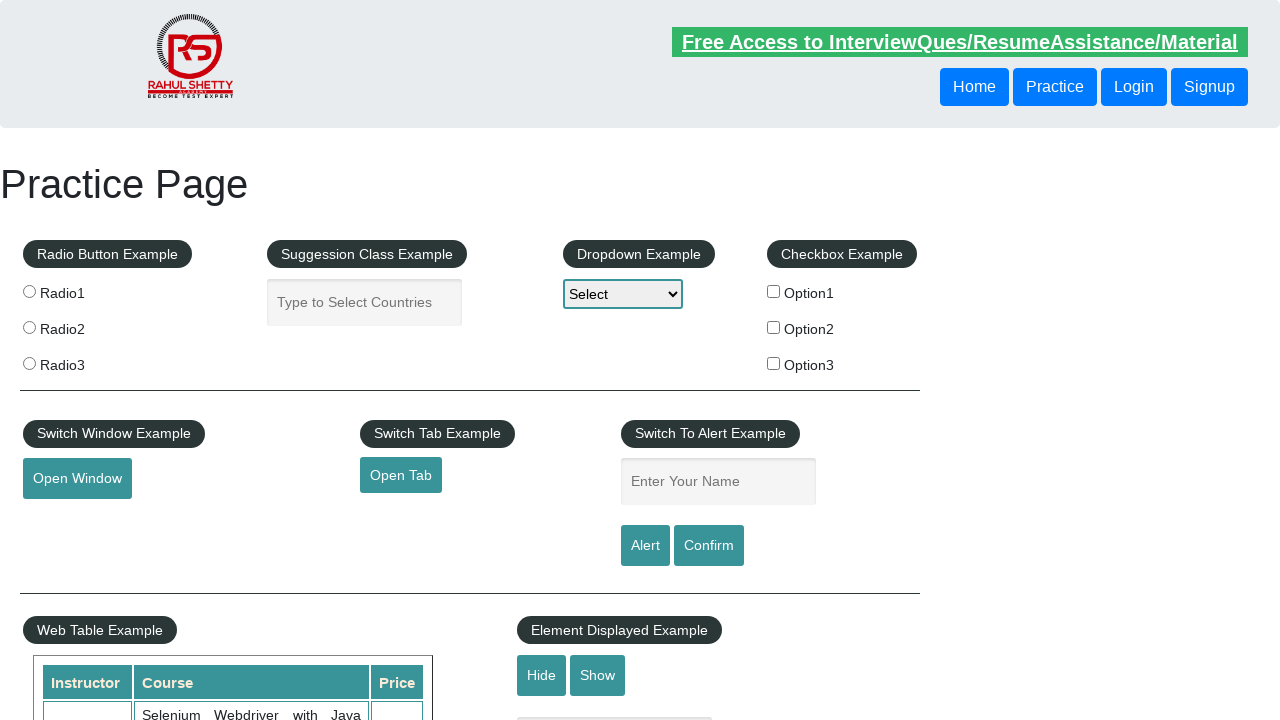

Retrieved all open pages/tabs, total count: 5
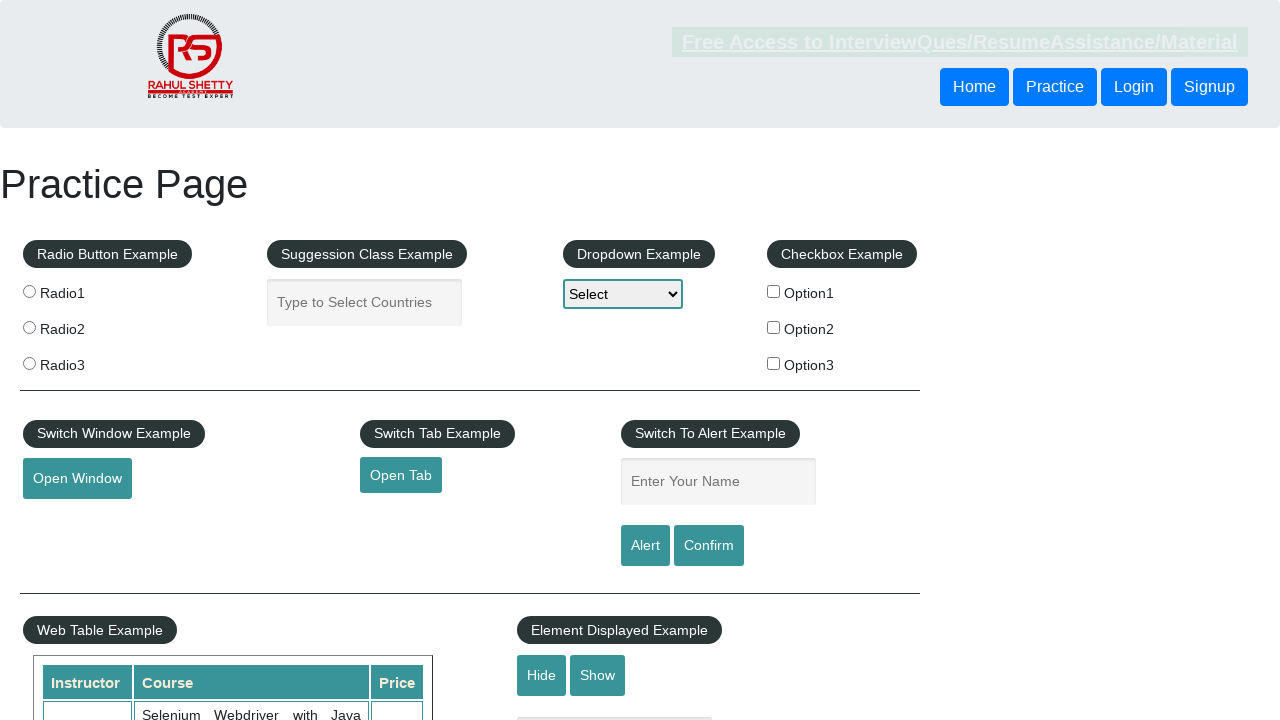

Brought page to front and switched focus
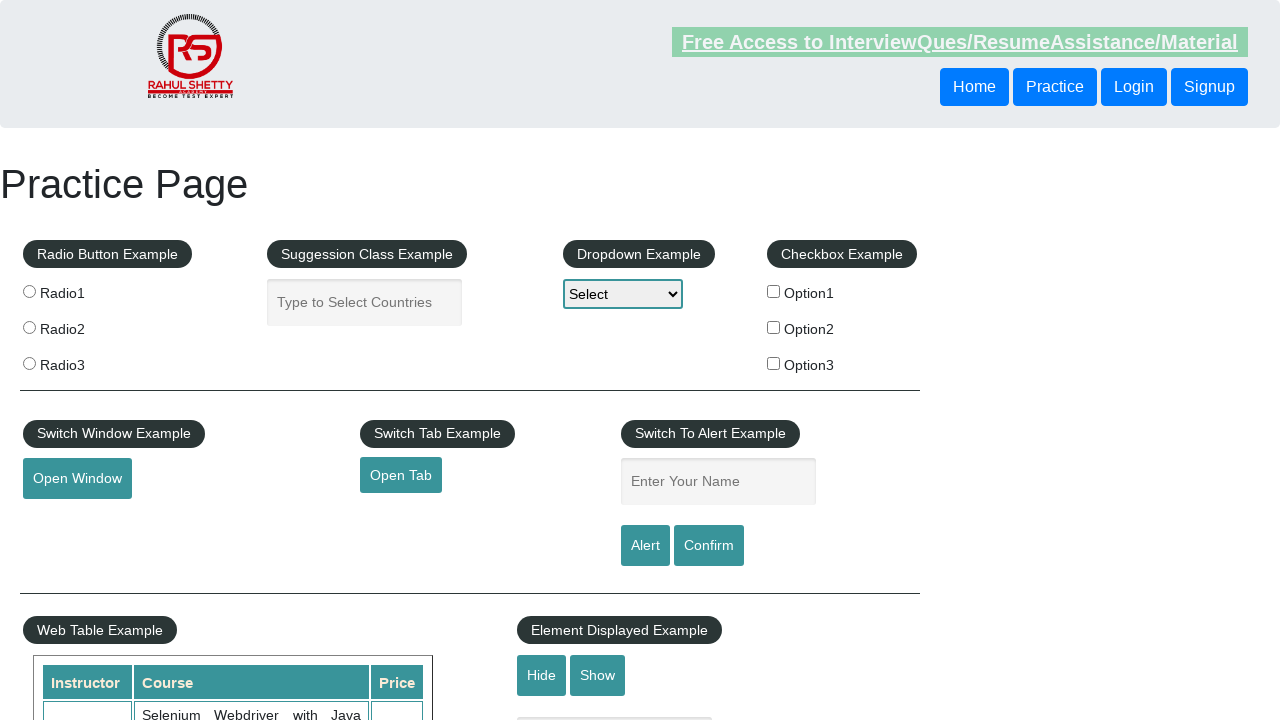

Brought page to front and switched focus
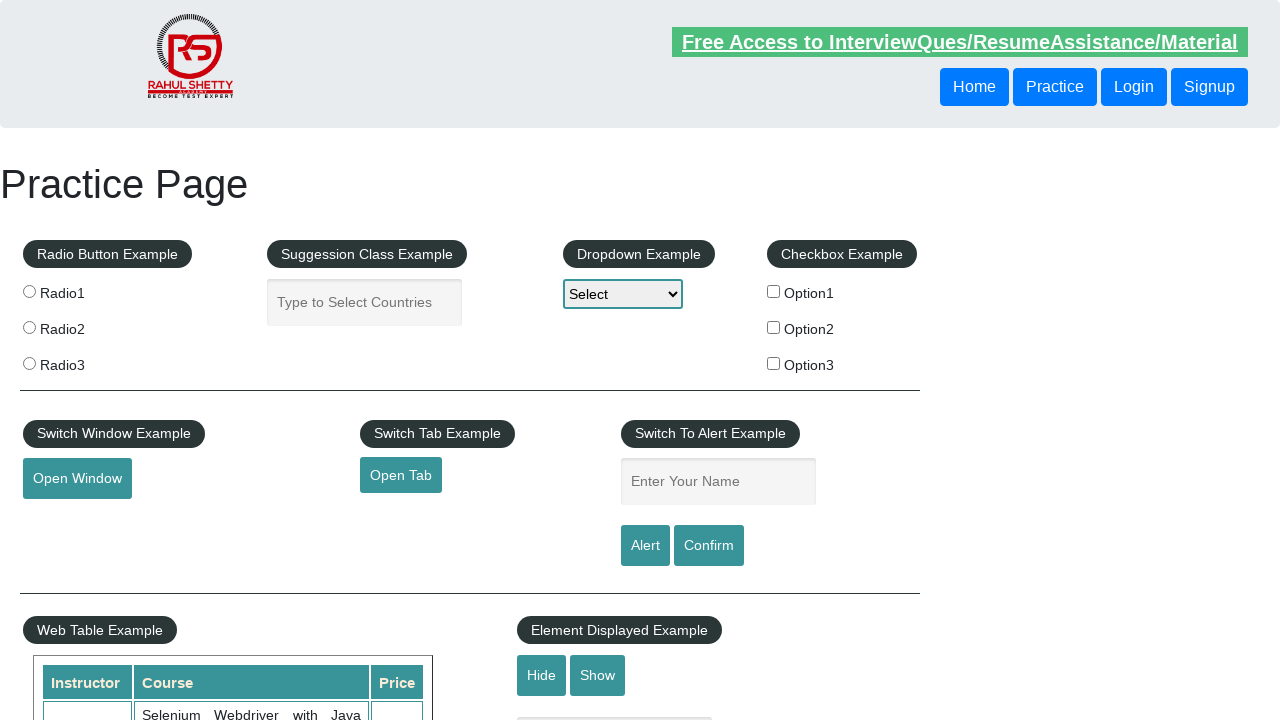

Brought page to front and switched focus
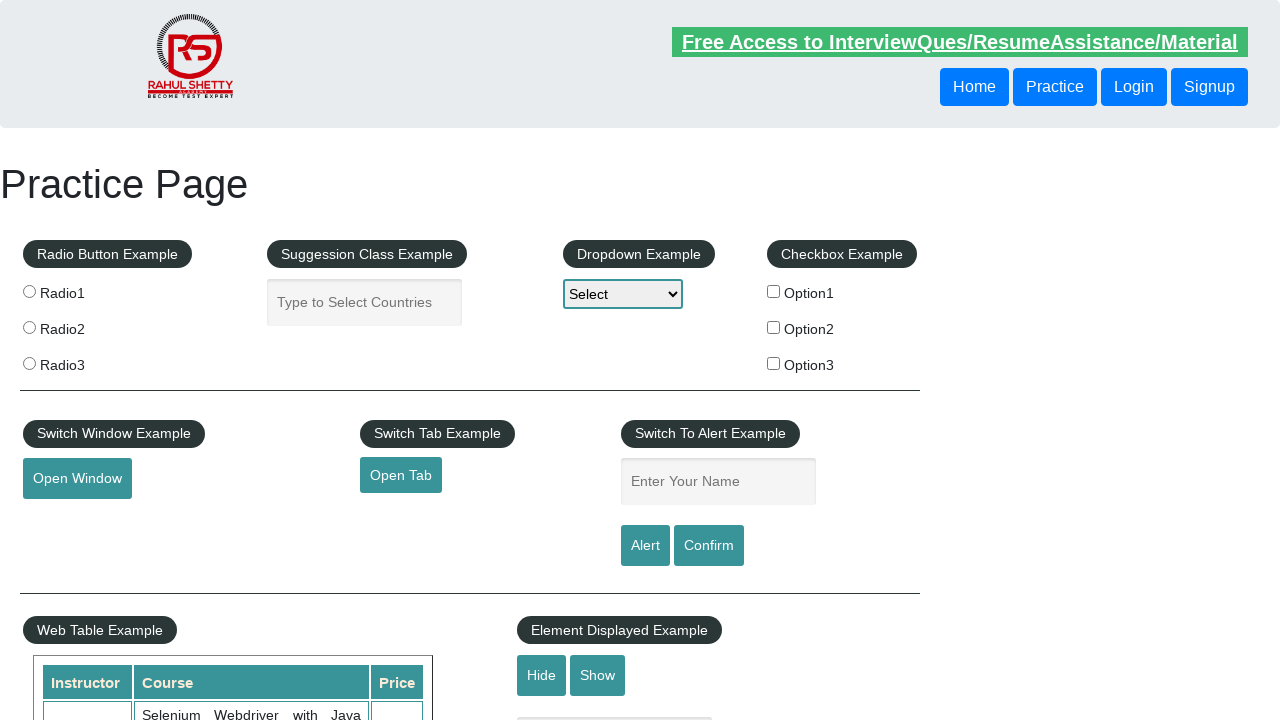

Brought page to front and switched focus
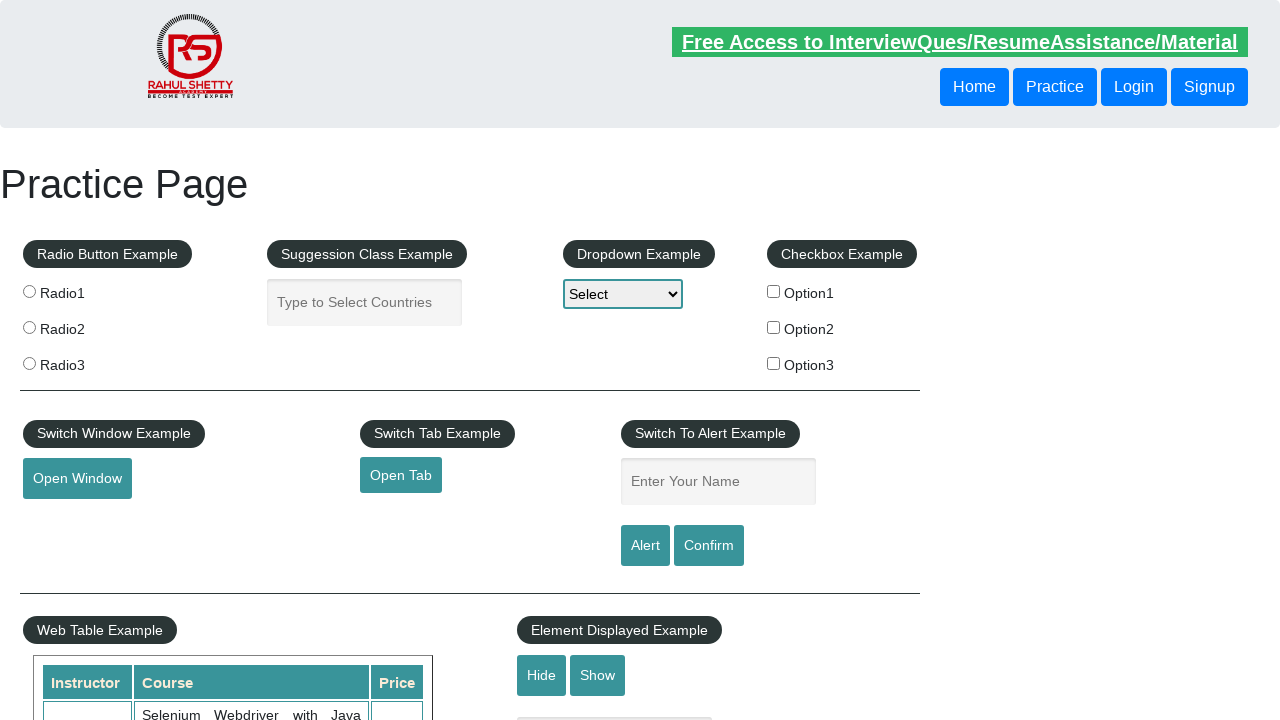

Brought page to front and switched focus
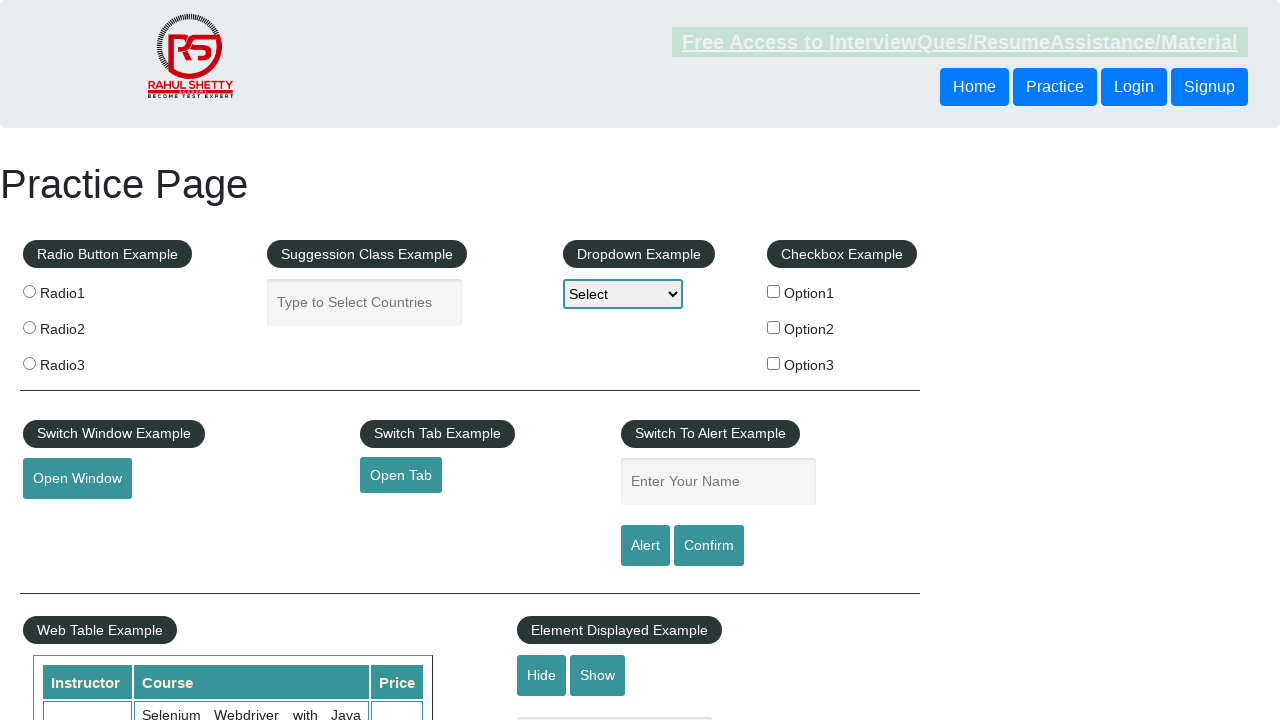

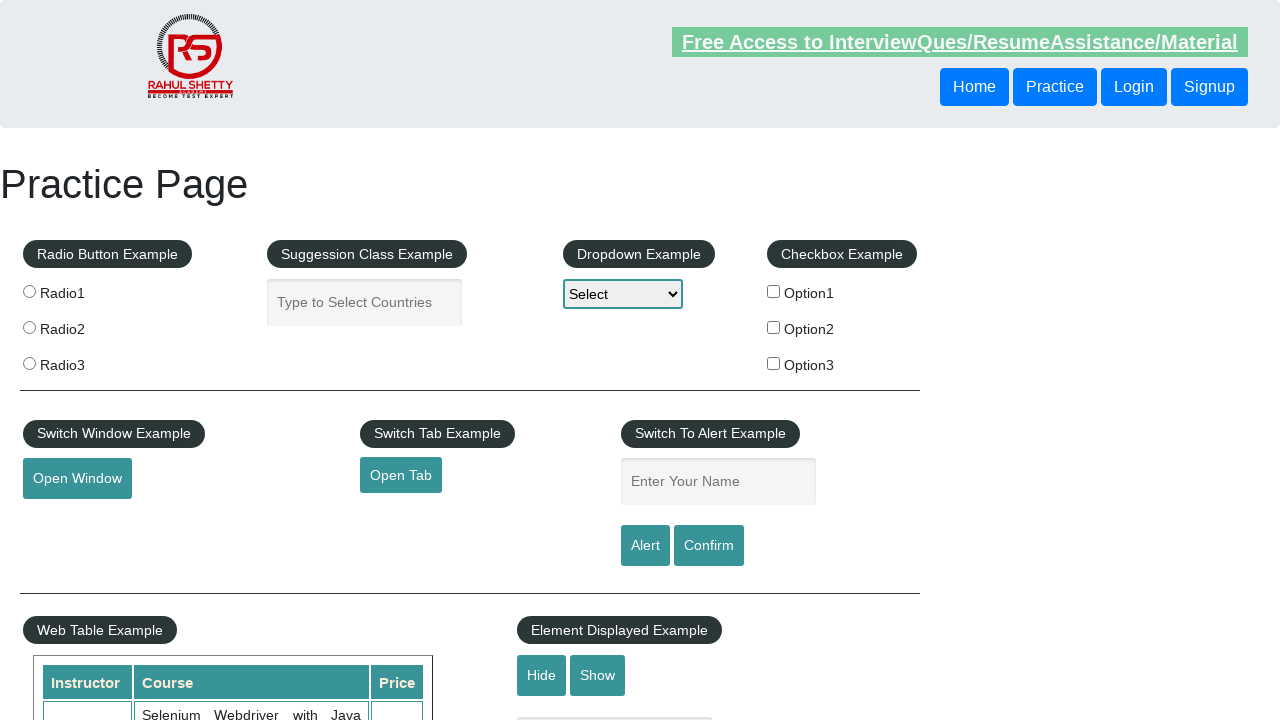